Navigates to the Selenium blog homepage and clicks on a navigation link (likely a signup or secondary action button)

Starting URL: https://selenium-blog.herokuapp.com

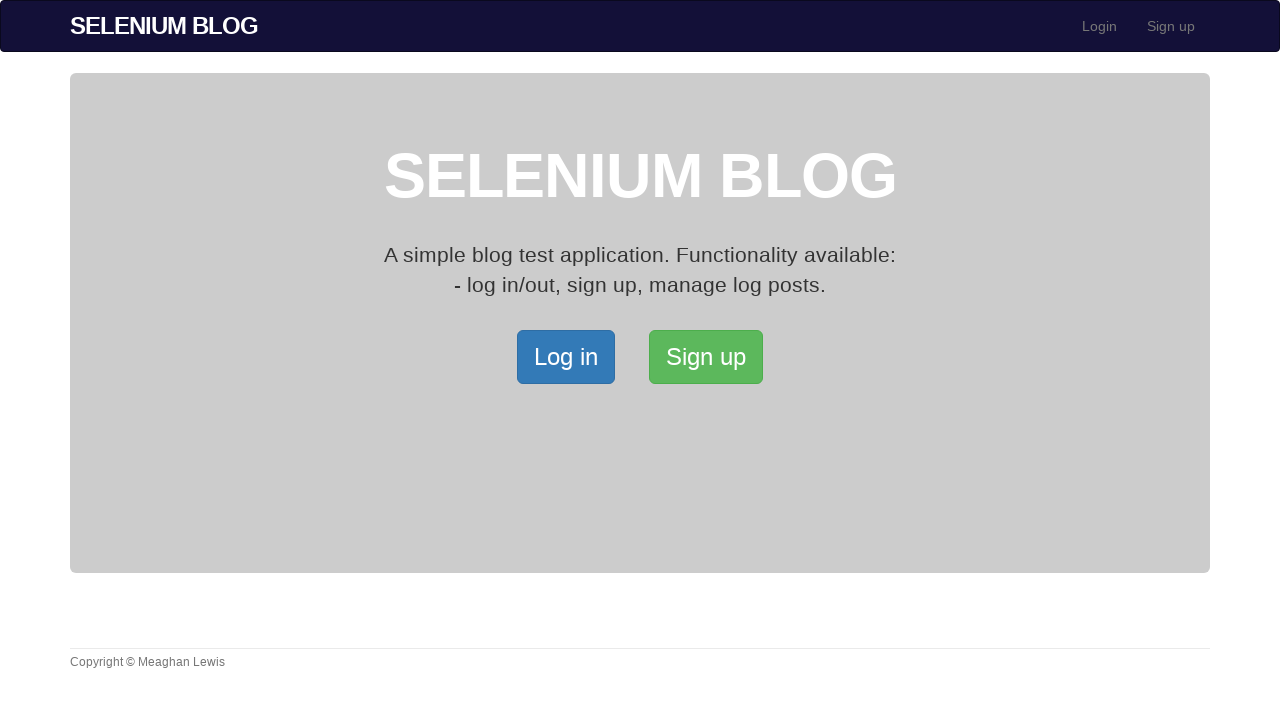

Navigated to Selenium blog homepage
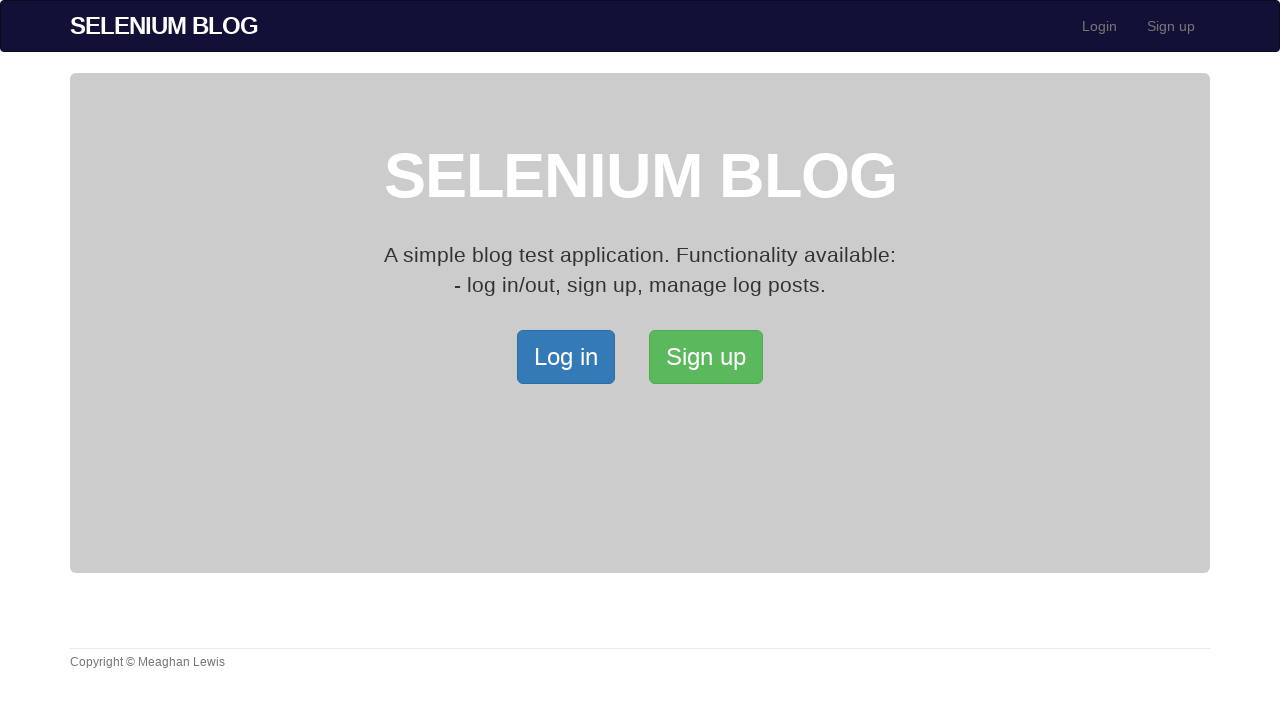

Clicked on navigation link (likely signup or secondary action button) at (706, 357) on xpath=/html/body/div[2]/div/a[2]
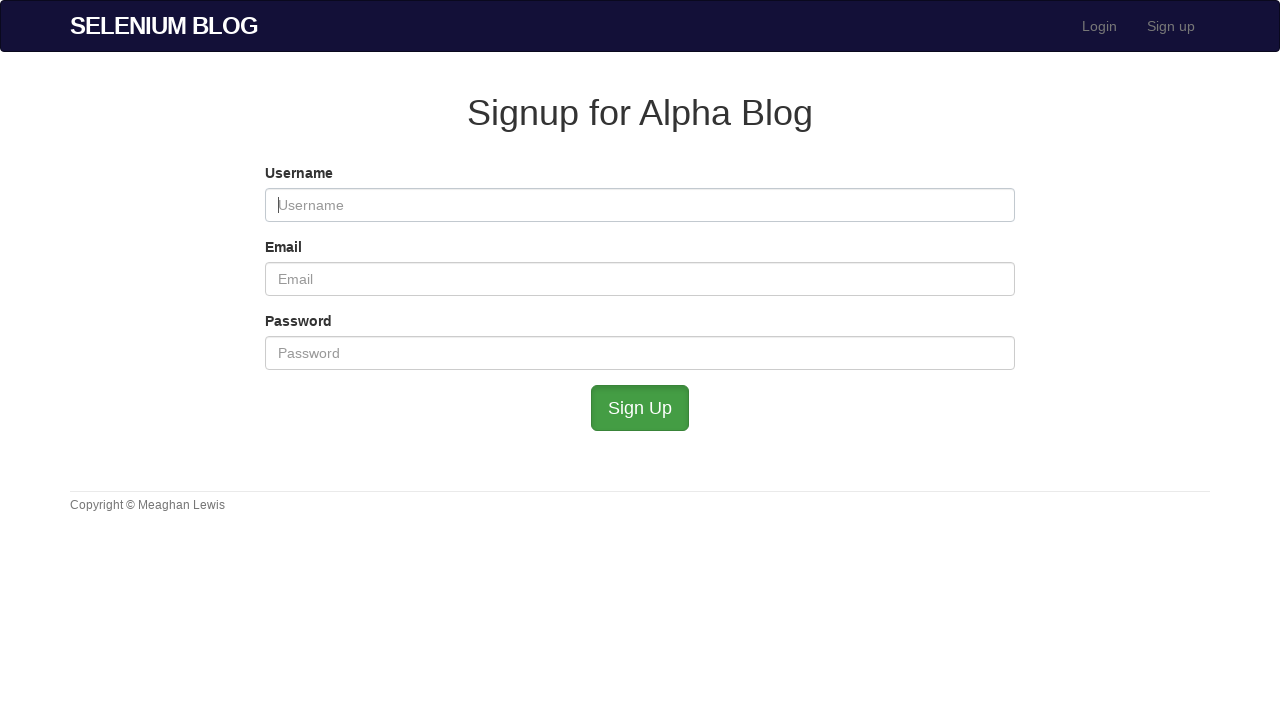

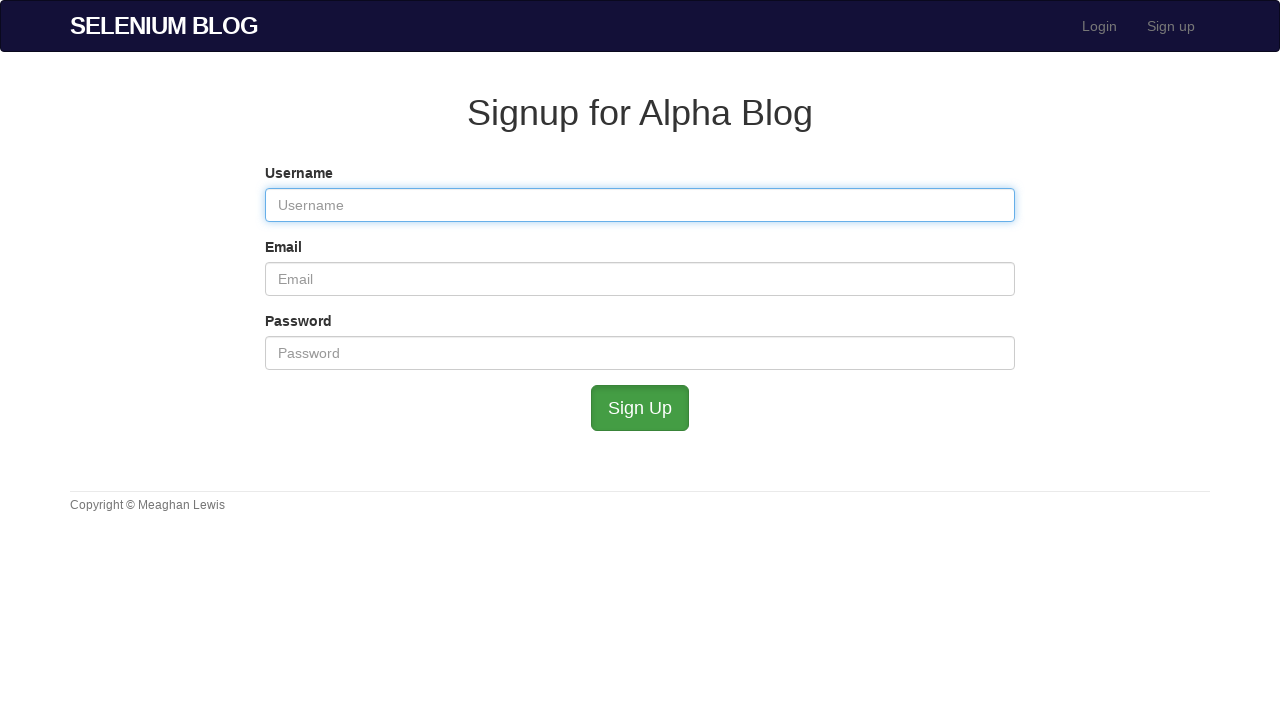